Tests iframe interaction by locating iframe as web element, verifying content inside iframe, then switching back to parent frame to verify header

Starting URL: https://practice.cydeo.com/iframe

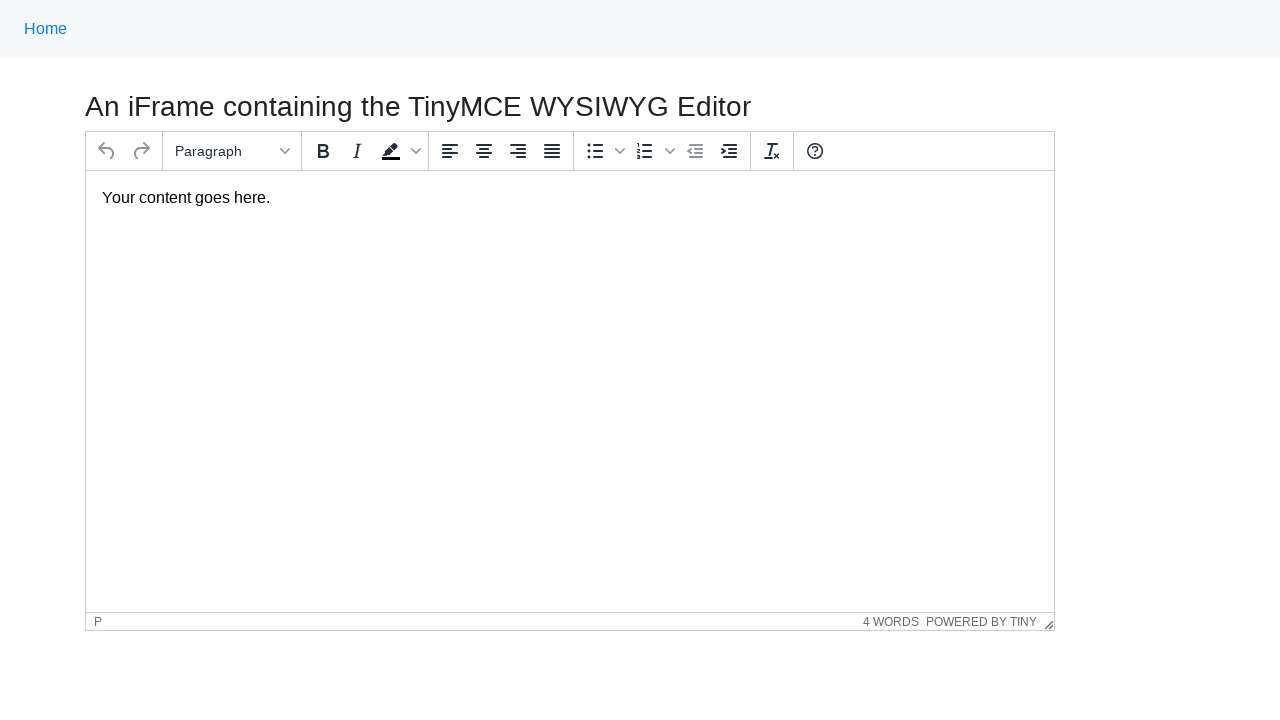

Navigated to iframe practice page
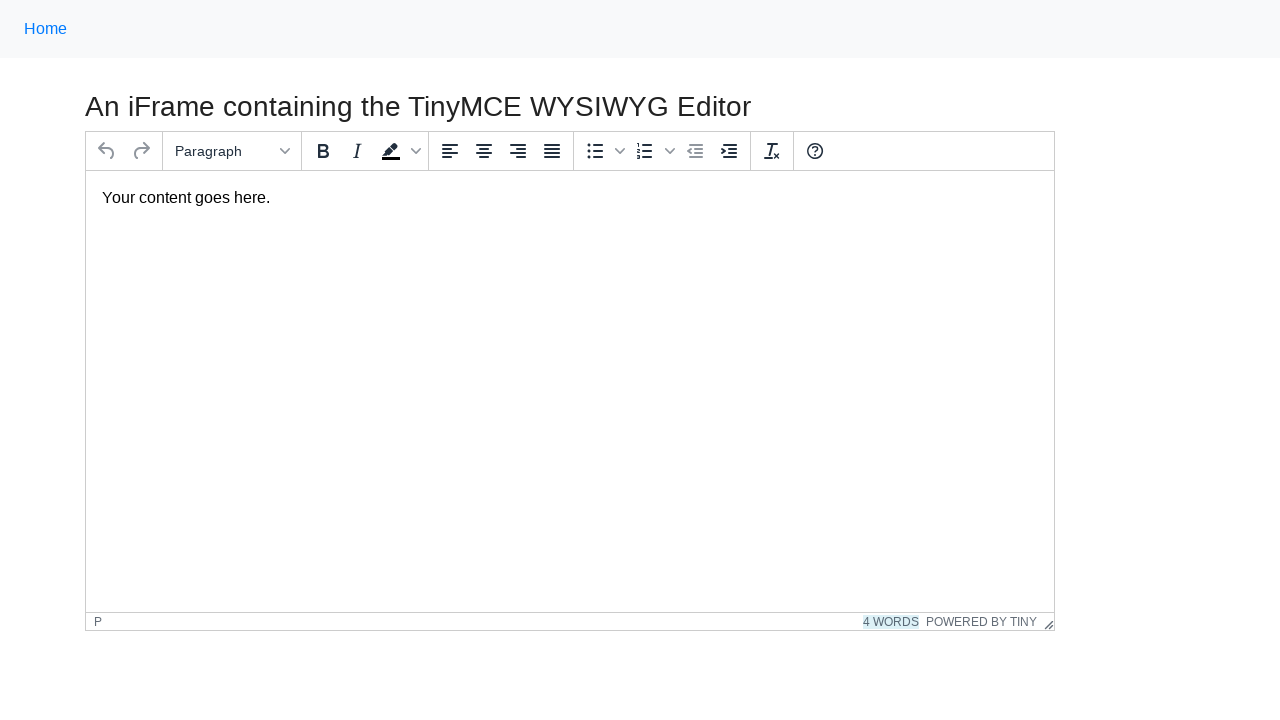

Located iframe element with id 'mce_0_ifr'
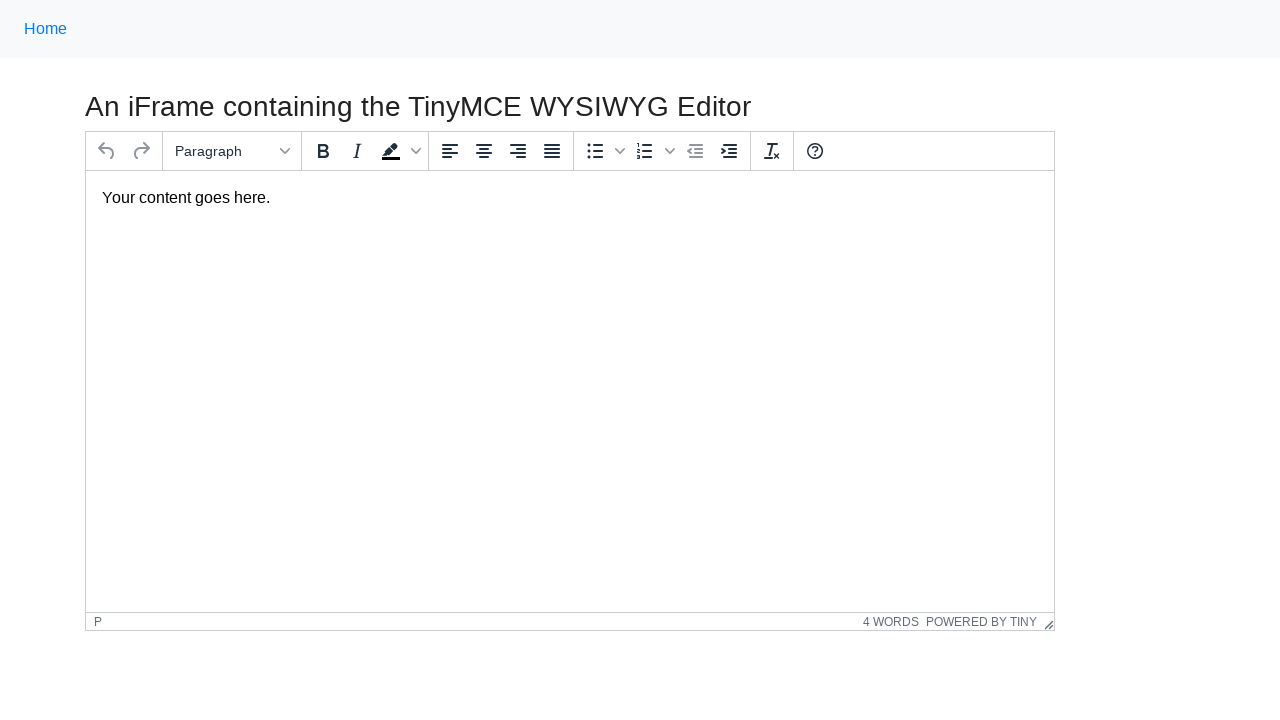

Verified paragraph element inside iframe is visible
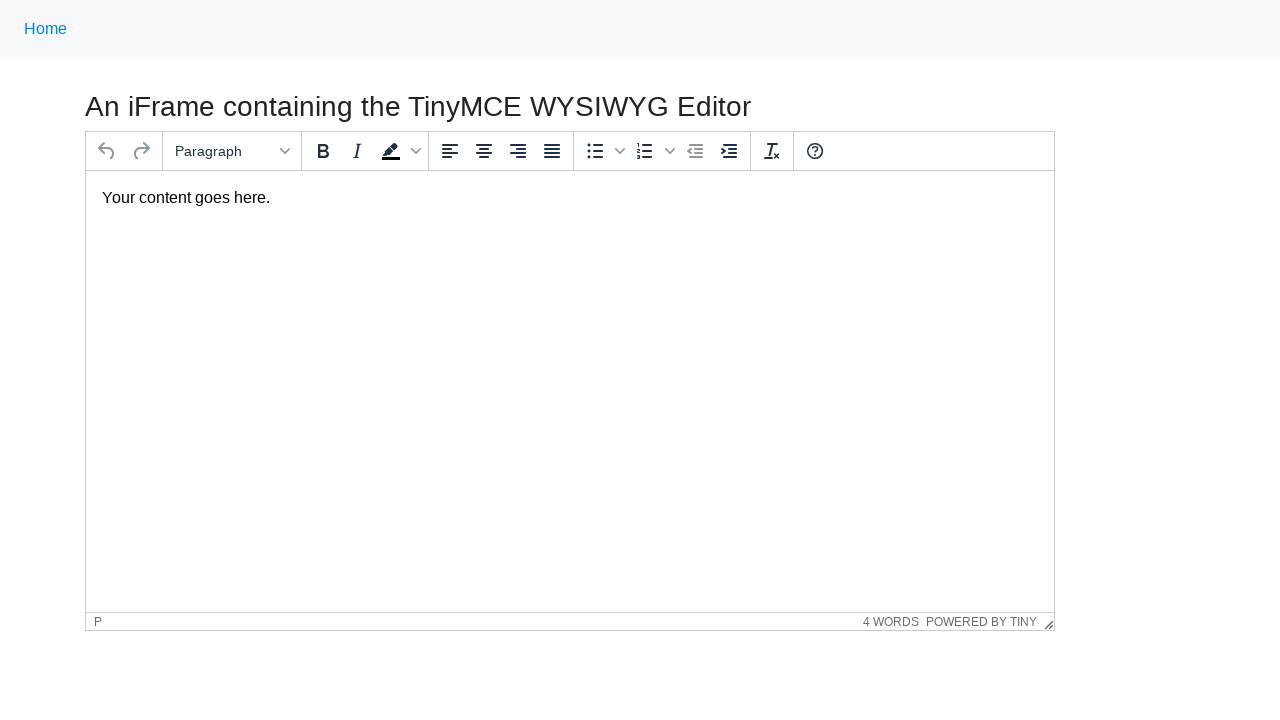

Verified header (h3) element in parent frame is visible
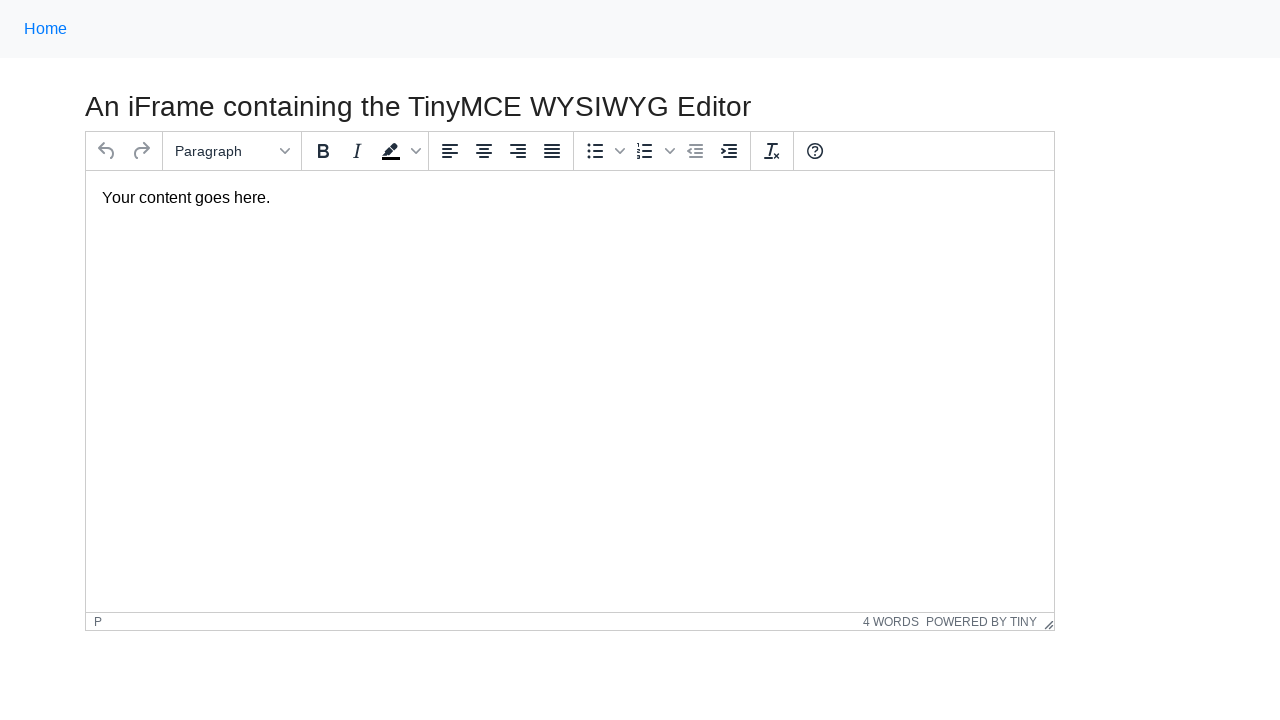

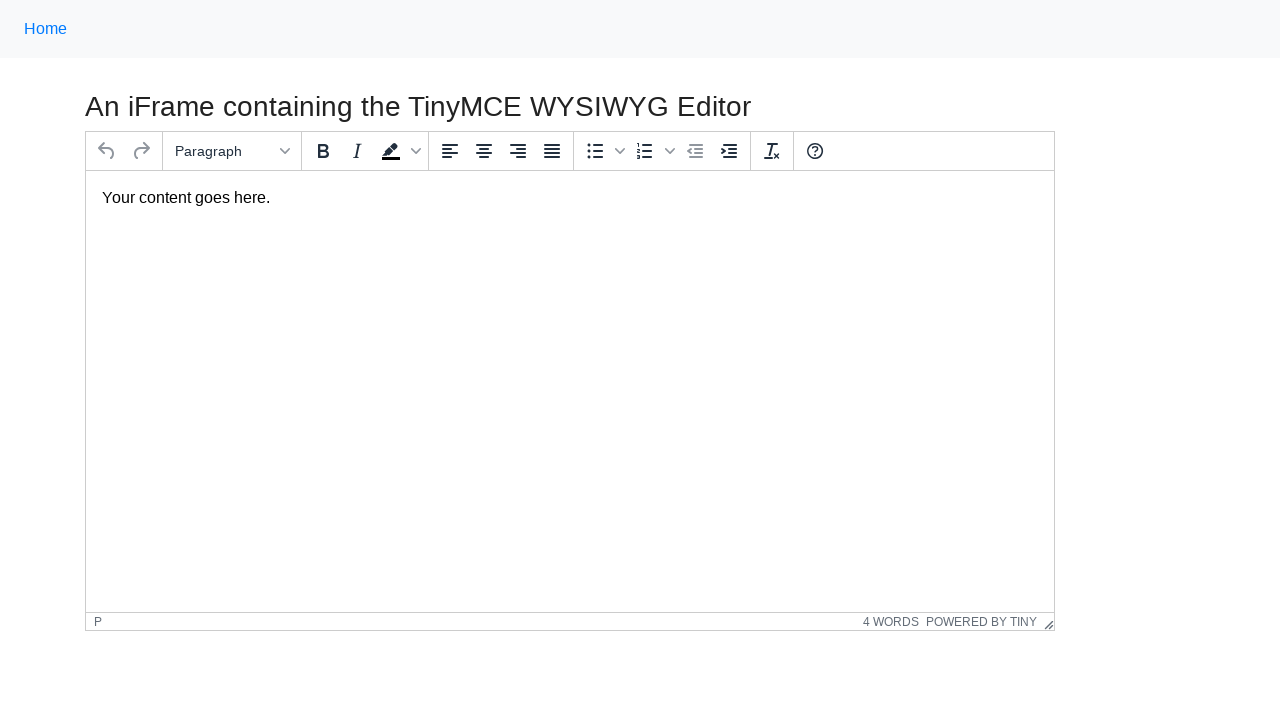